Navigates to the Novgorod State University website and clicks on an element on the page body

Starting URL: https://www.novsu.ru/

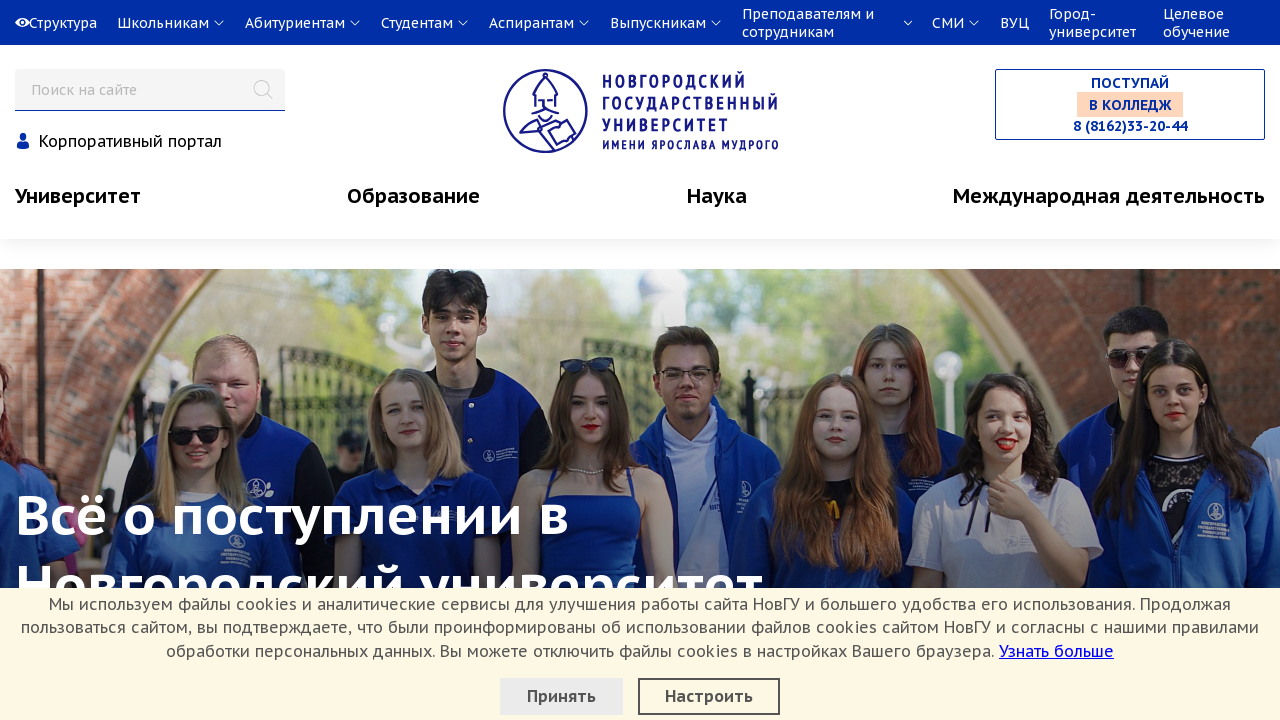

Waited for page to reach domcontentloaded state
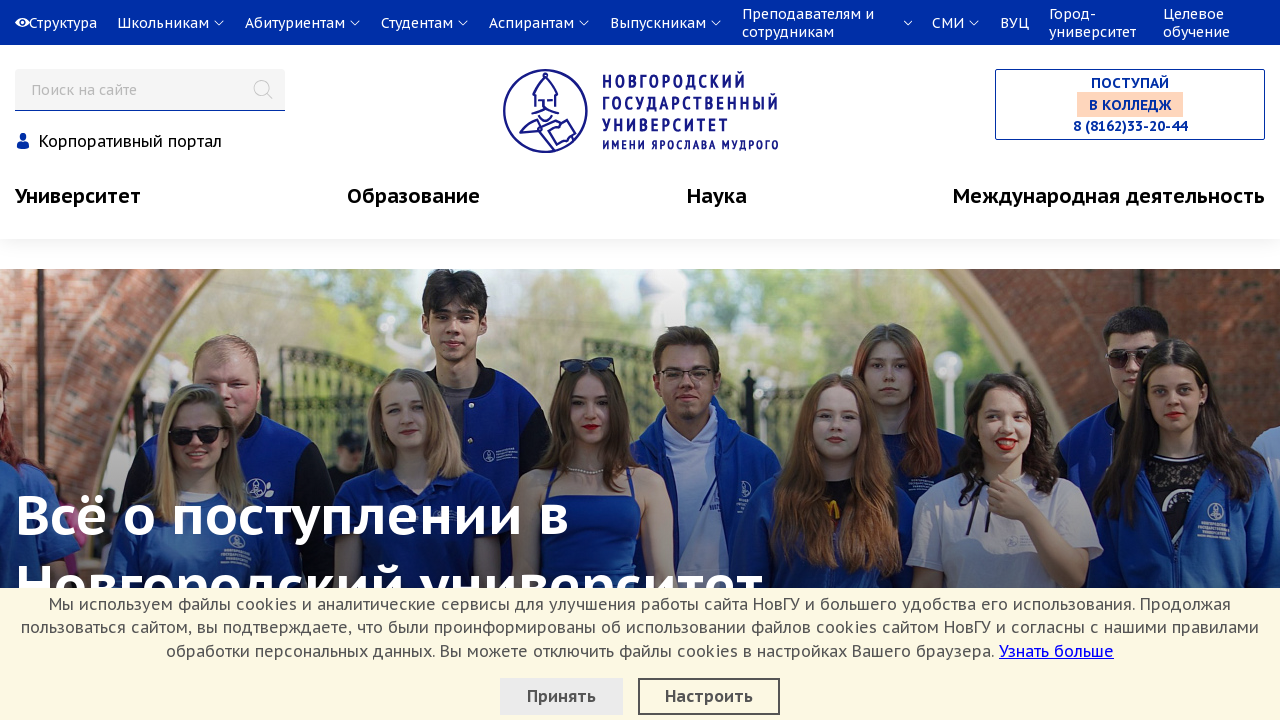

Clicked on page body element at (640, 360) on body
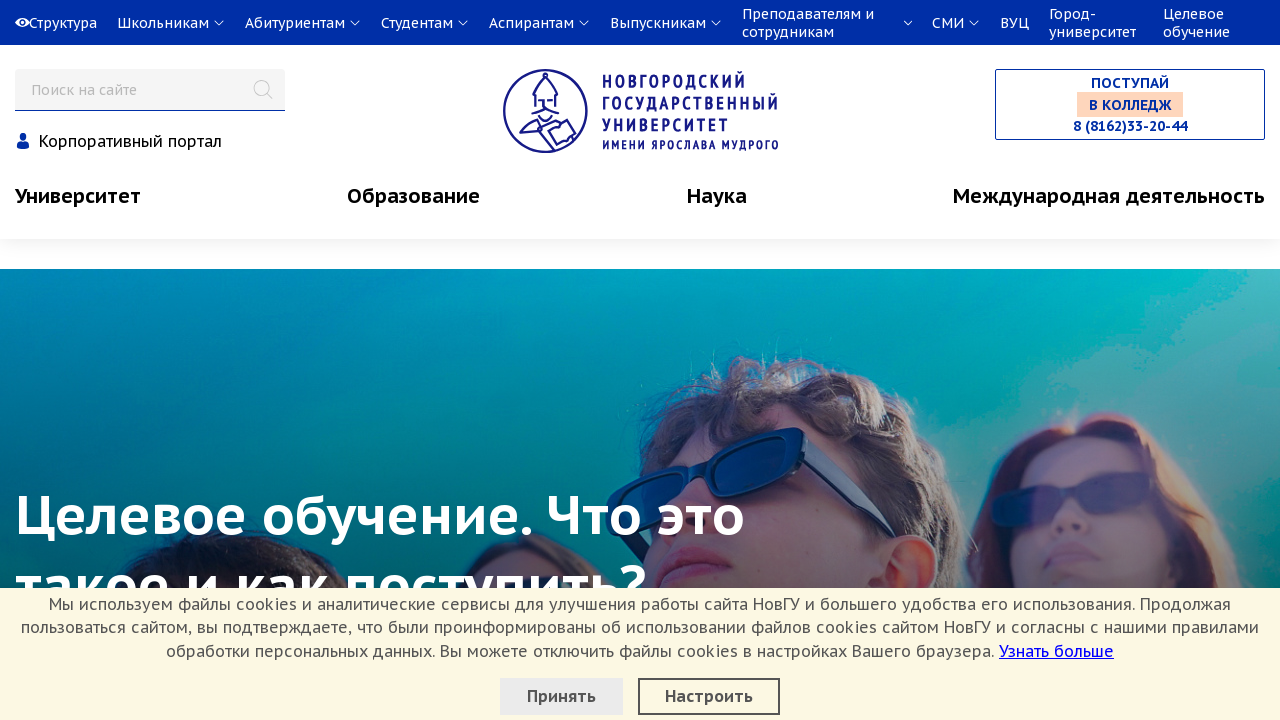

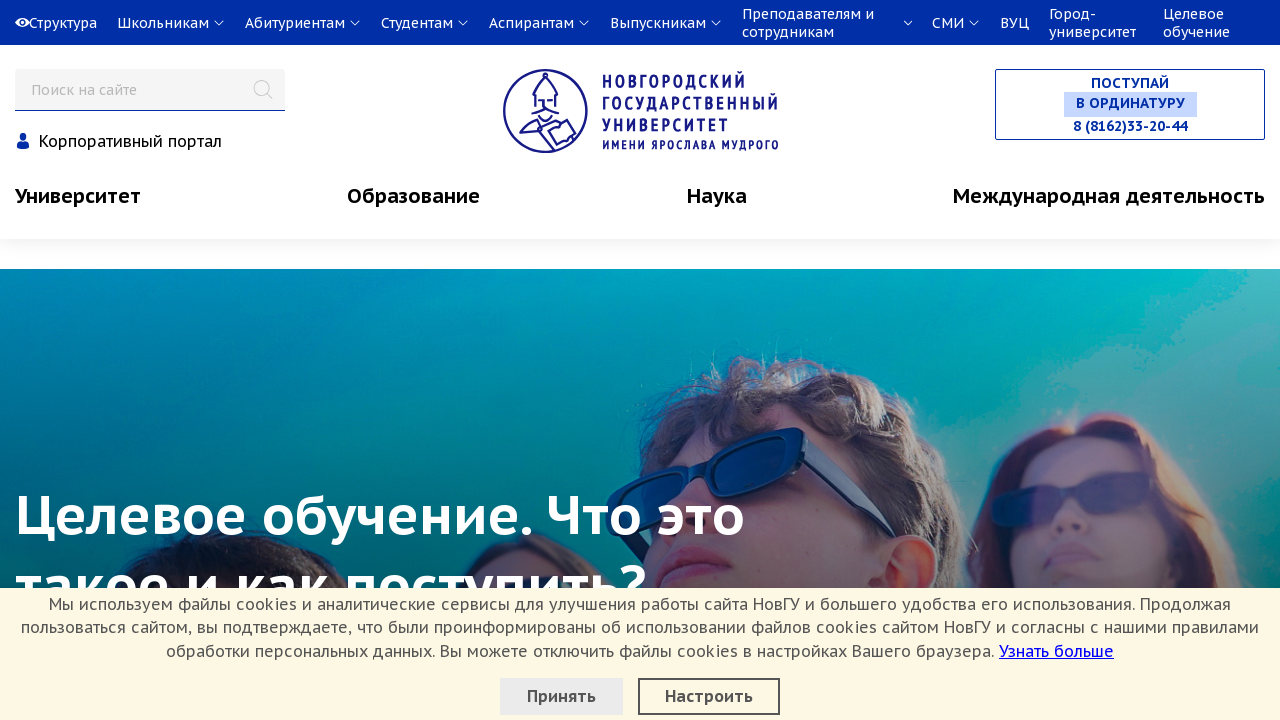